Tests alert functionality with text input by clicking on the textbox alert tab, triggering an alert dialog, entering text, and verifying the resulting message

Starting URL: http://demo.automationtesting.in/Alerts.html

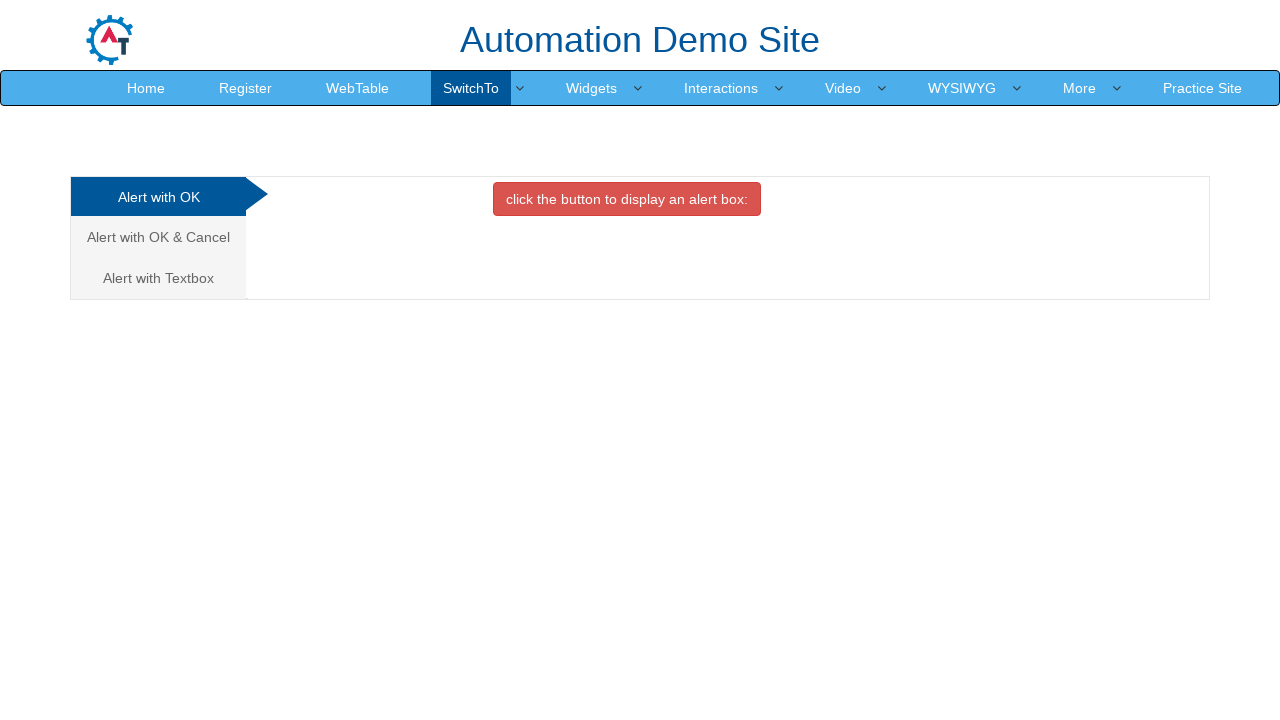

Clicked on 'Alert with Textbox' tab at (158, 278) on xpath=/html/body/div[1]/div/div/div/div[1]/ul/li[3]/a
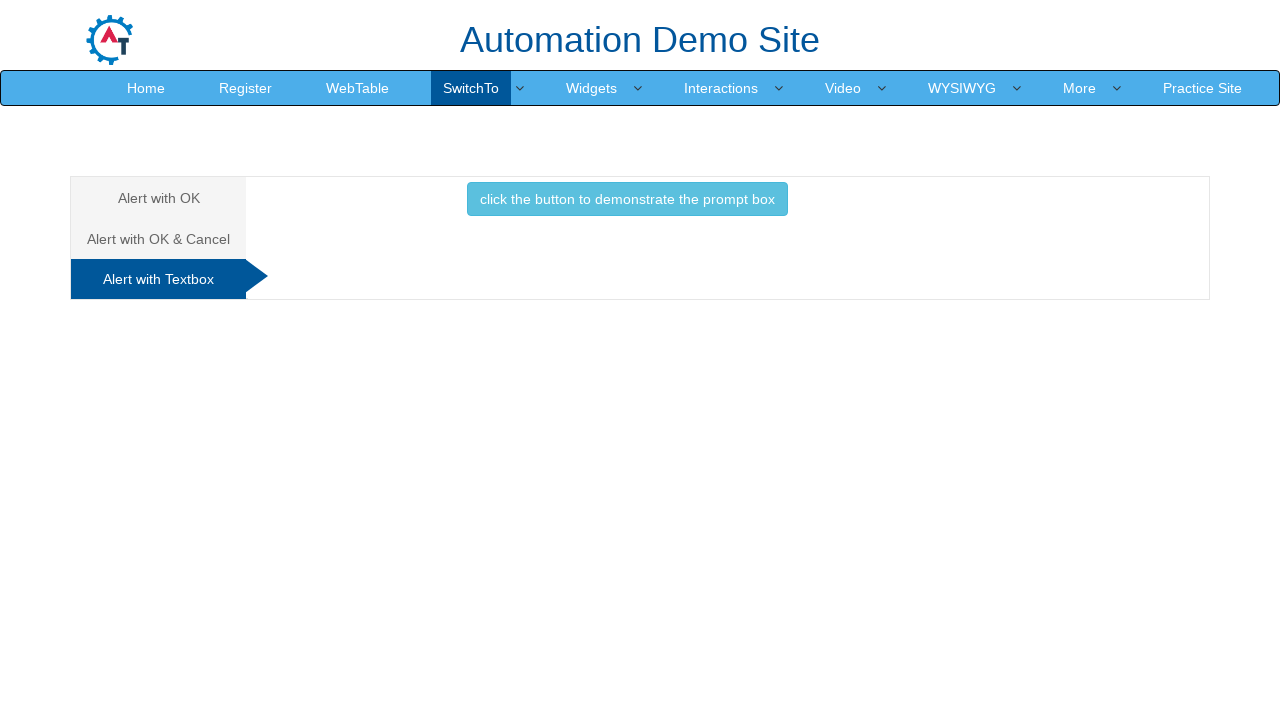

Clicked button to trigger alert with textbox at (627, 199) on xpath=/html/body/div[1]/div/div/div/div[2]/div[3]/button
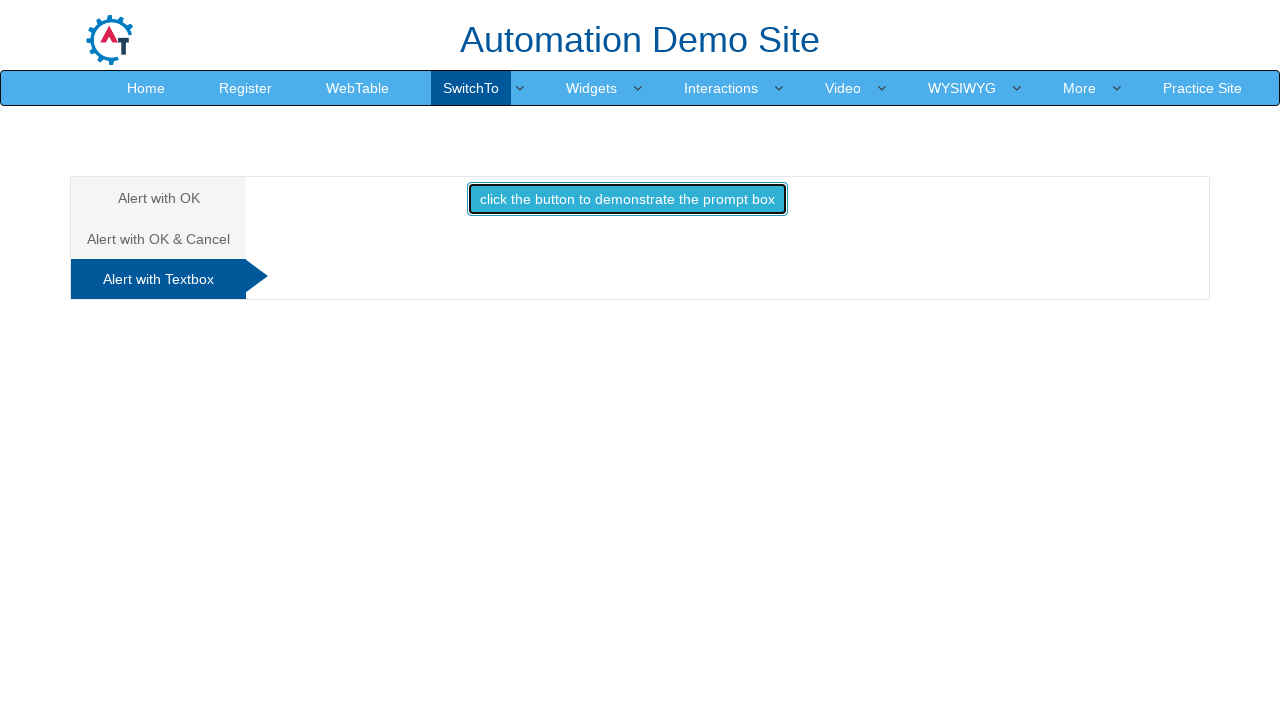

Set up dialog handler to accept alert with 'Nikhil' text
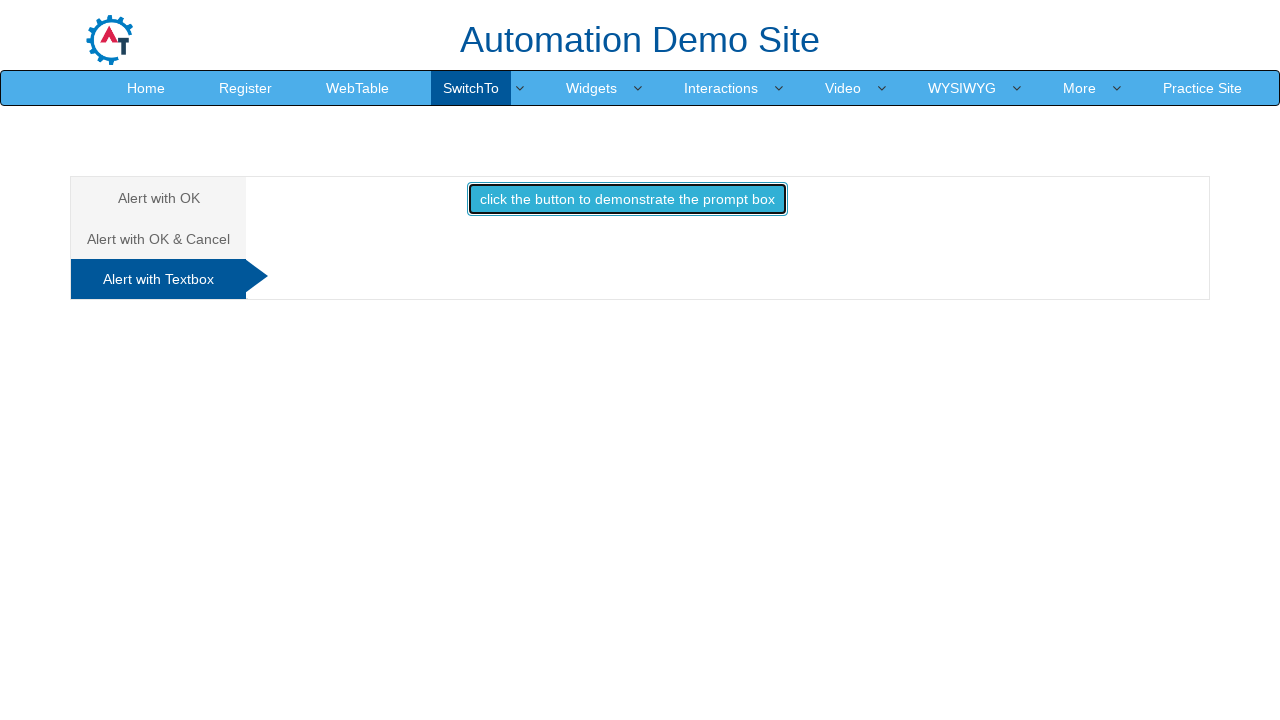

Clicked button to trigger alert dialog and entered text 'Nikhil' at (627, 199) on xpath=/html/body/div[1]/div/div/div/div[2]/div[3]/button
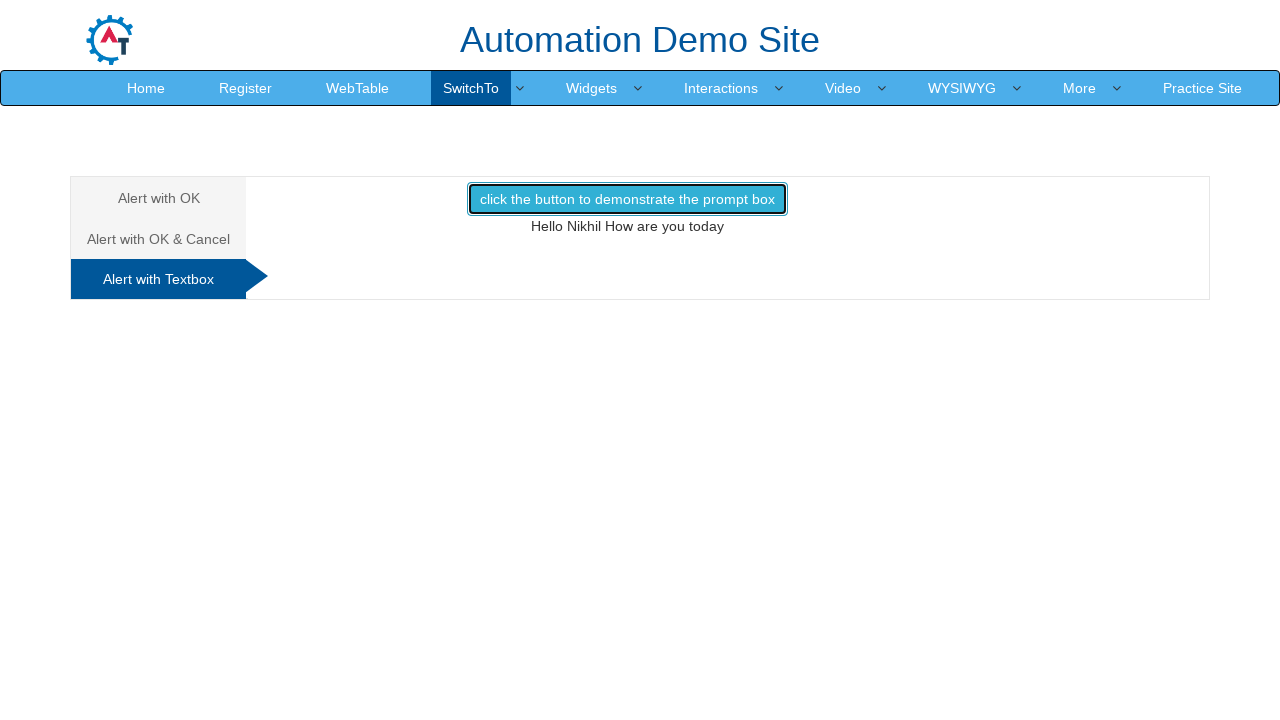

Retrieved result text from alert response
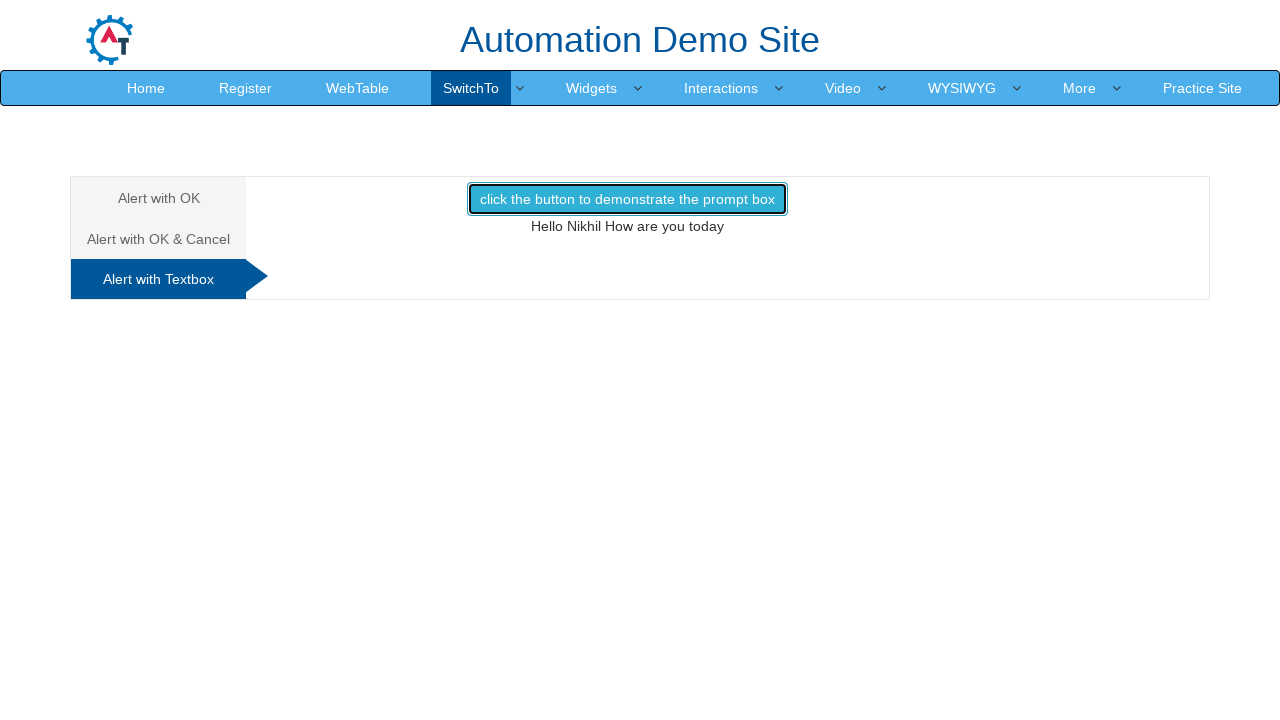

Verified result text matches expected message: 'Hello Nikhil How are you today'
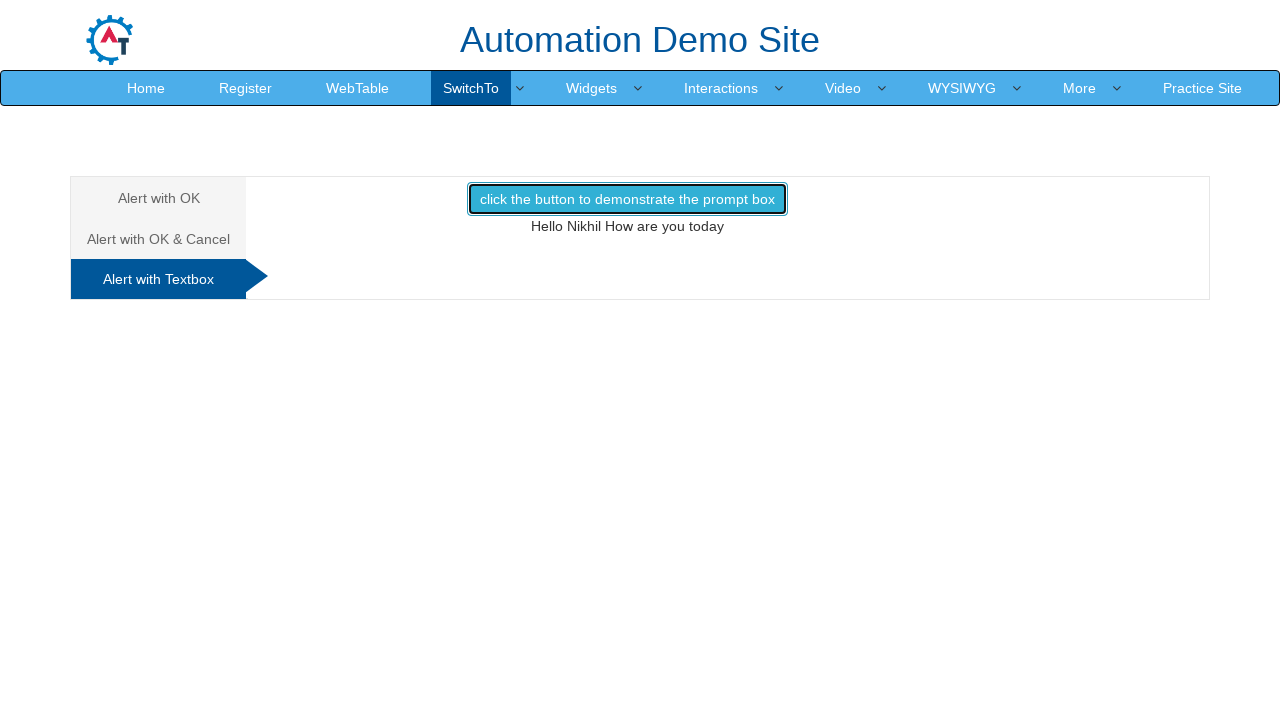

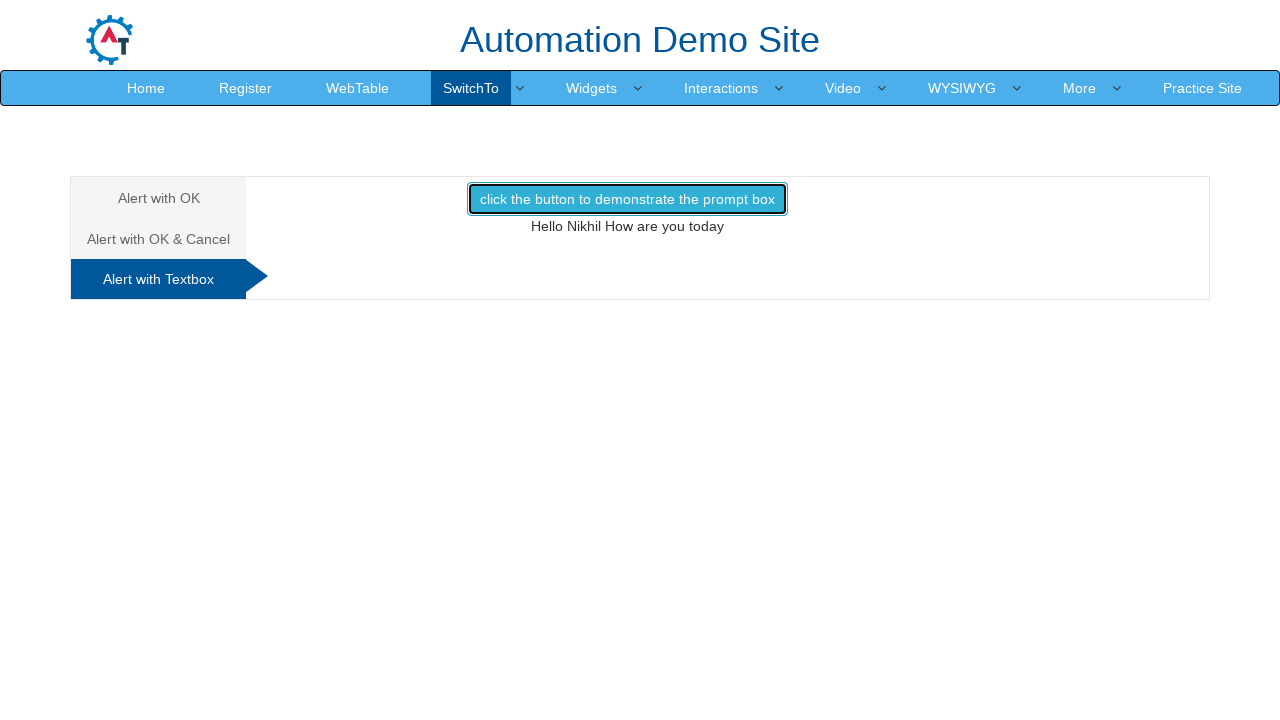